Tests that other controls are hidden when editing a todo item

Starting URL: https://demo.playwright.dev/todomvc

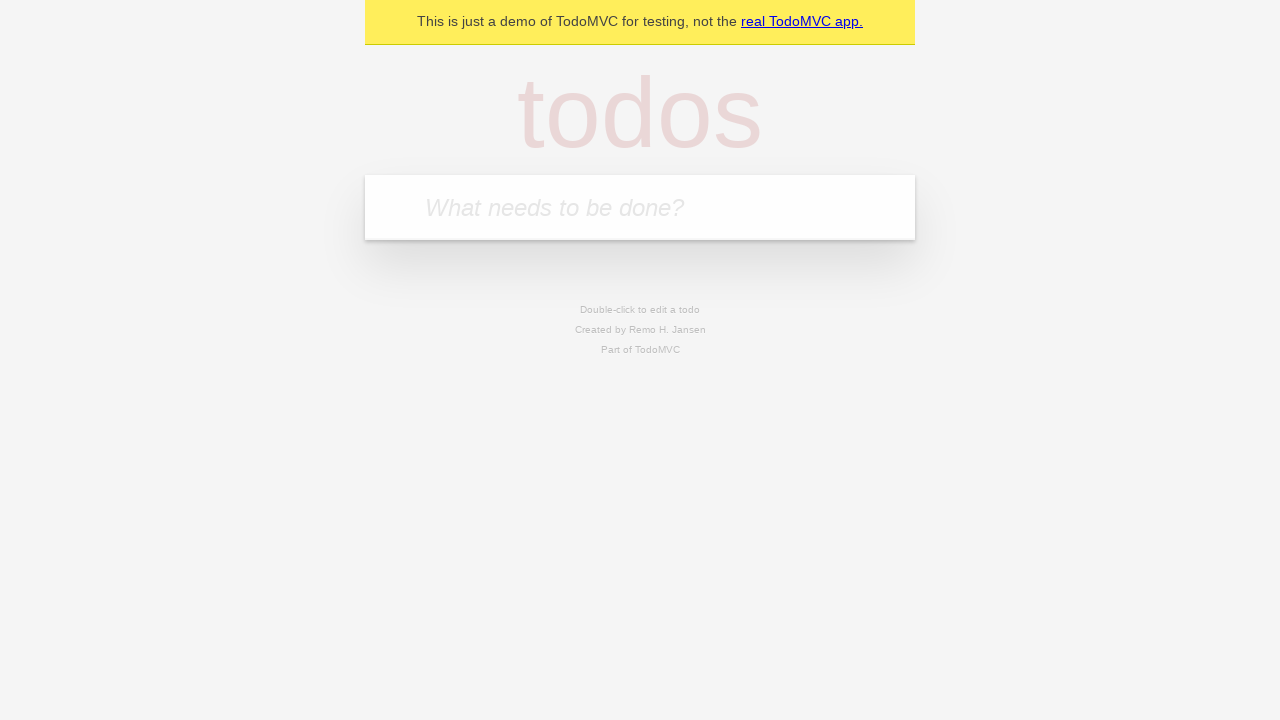

Filled todo input with 'buy some cheese' on internal:attr=[placeholder="What needs to be done?"i]
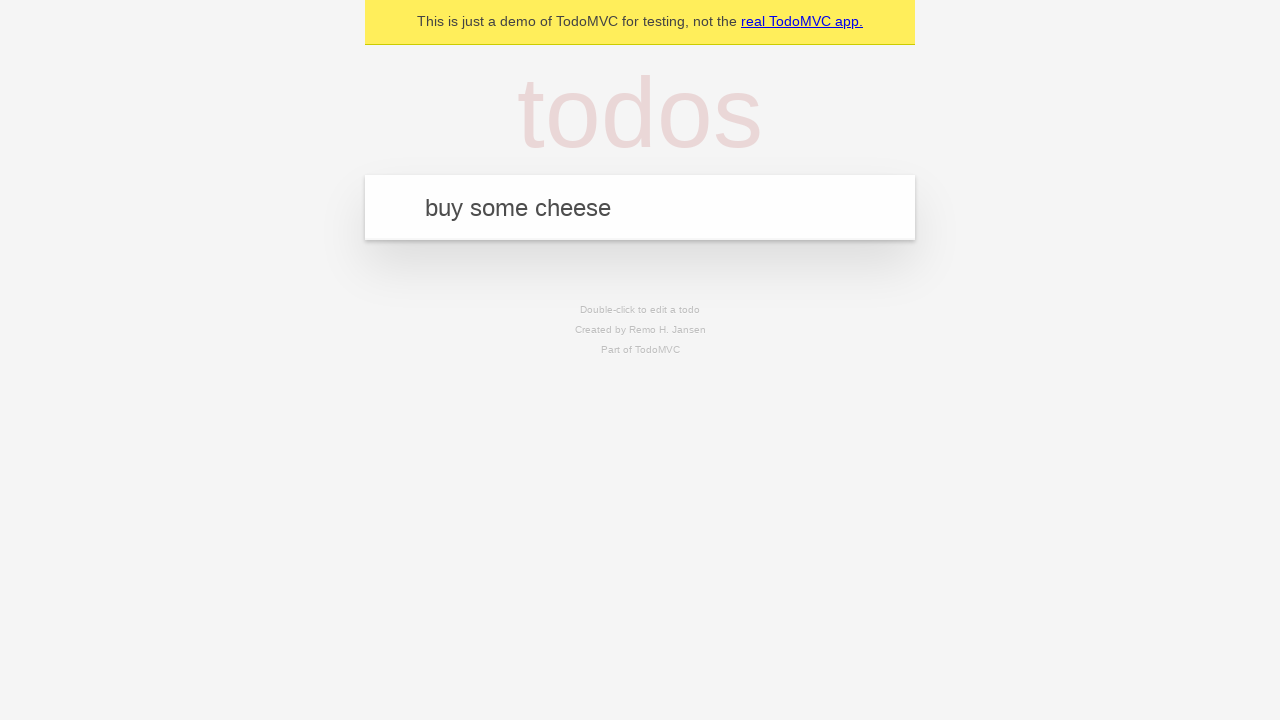

Pressed Enter to create first todo on internal:attr=[placeholder="What needs to be done?"i]
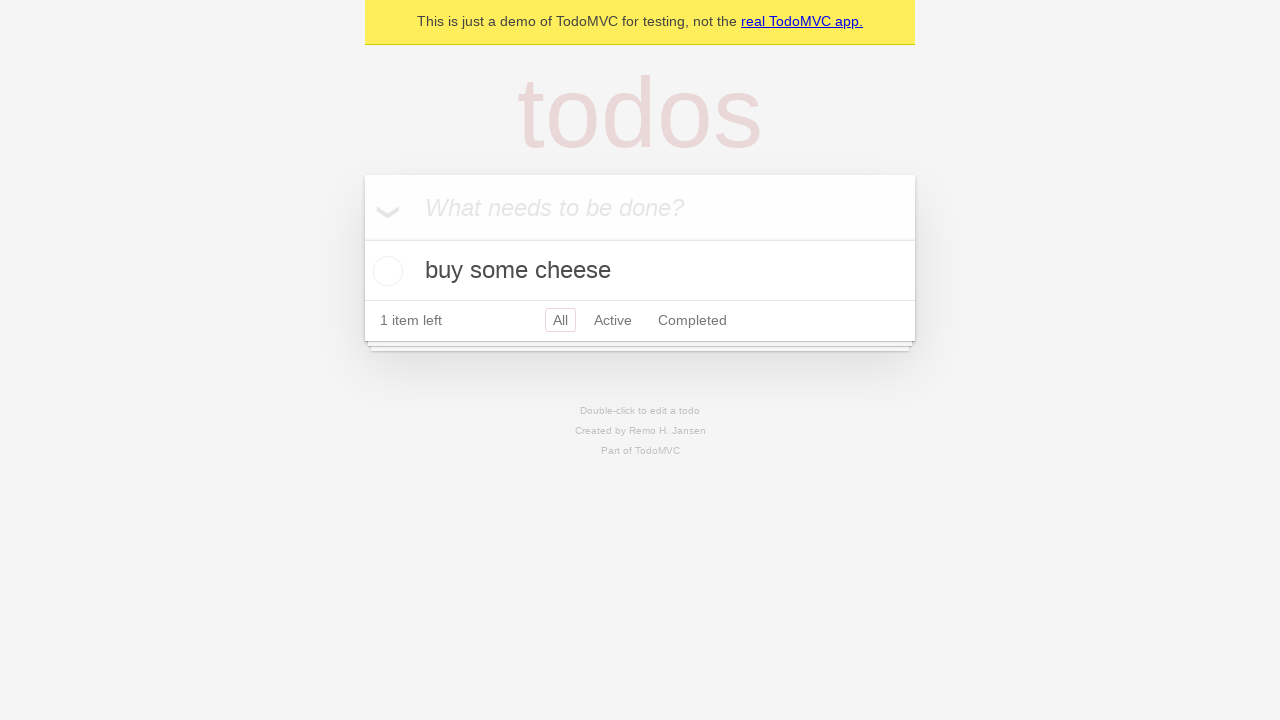

Filled todo input with 'feed the cat' on internal:attr=[placeholder="What needs to be done?"i]
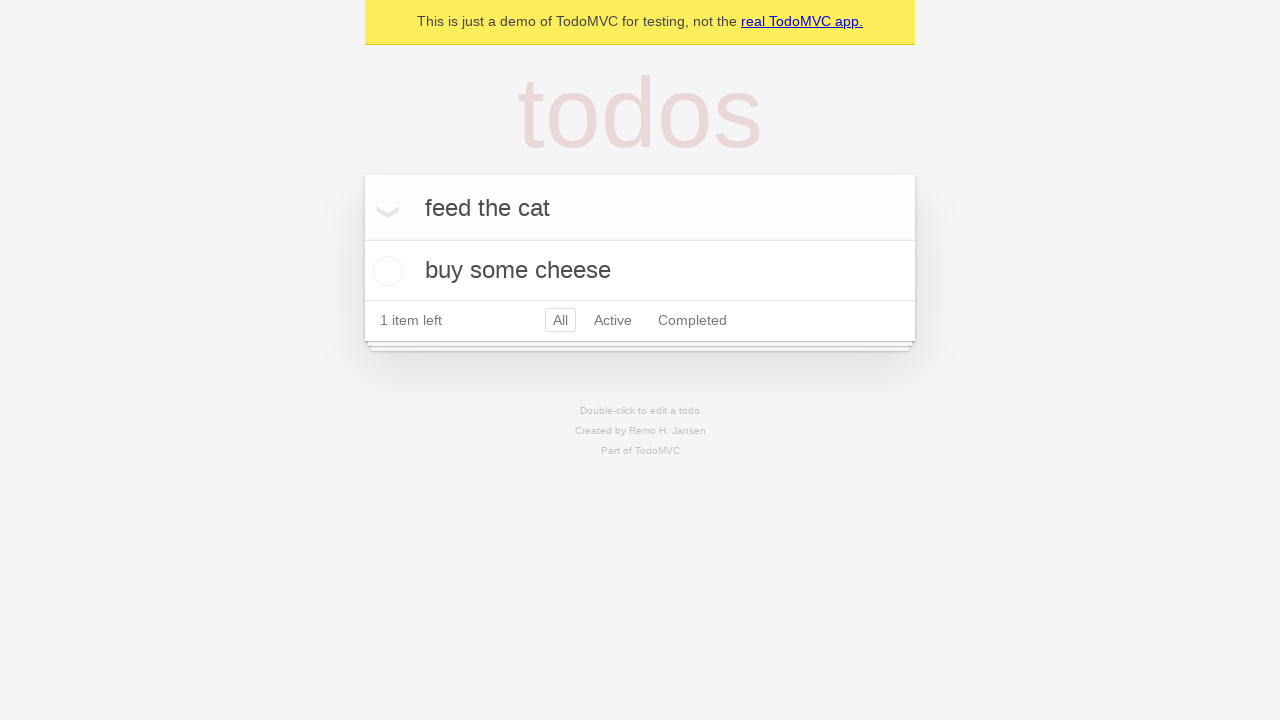

Pressed Enter to create second todo on internal:attr=[placeholder="What needs to be done?"i]
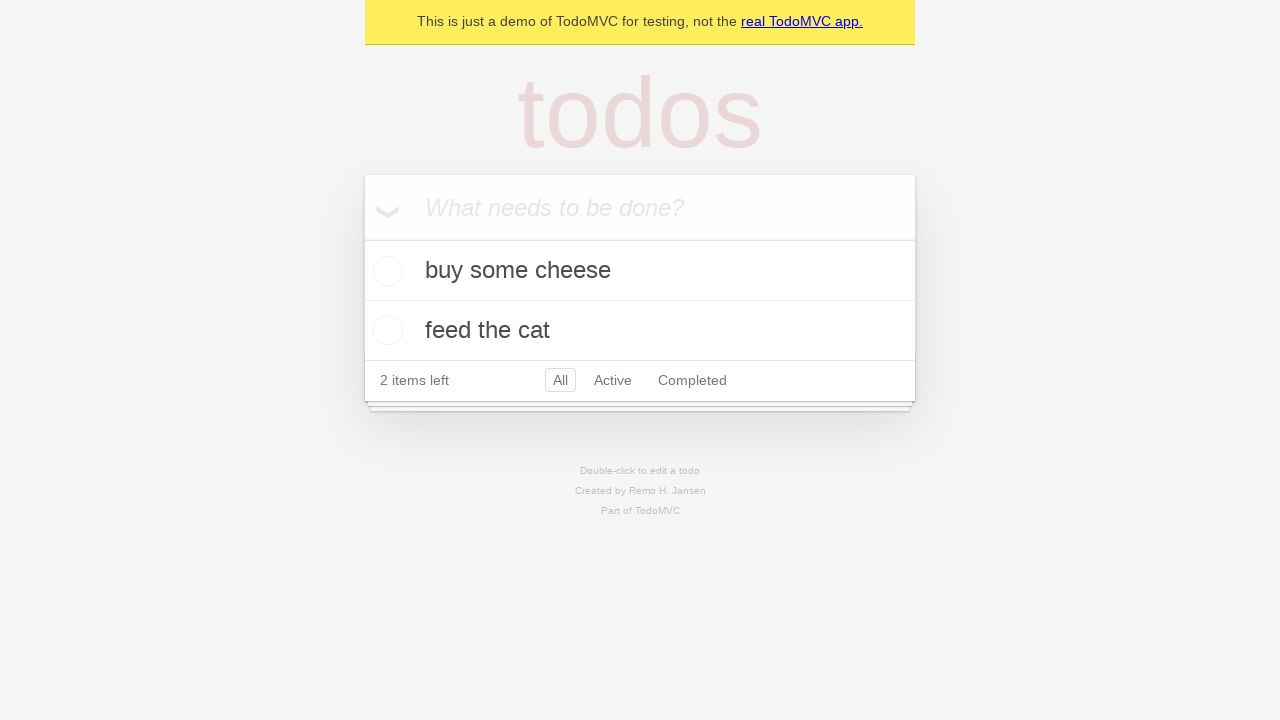

Filled todo input with 'book a doctors appointment' on internal:attr=[placeholder="What needs to be done?"i]
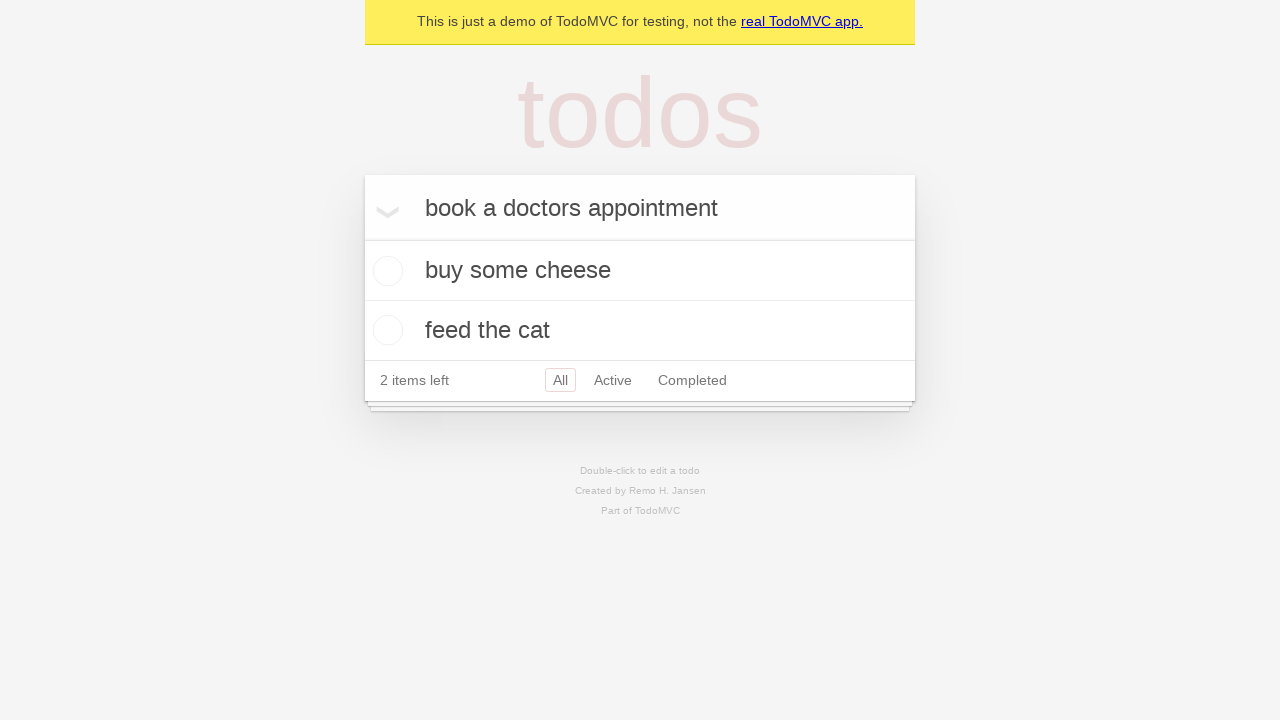

Pressed Enter to create third todo on internal:attr=[placeholder="What needs to be done?"i]
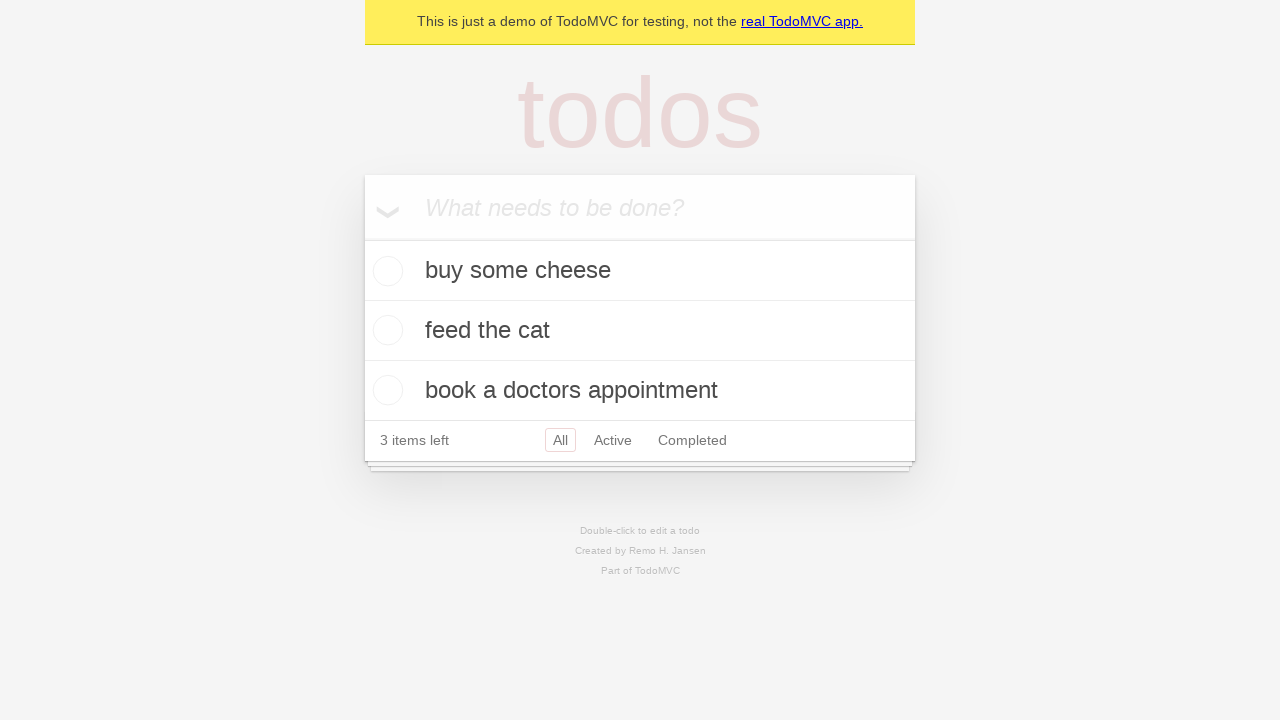

All three todos loaded and visible
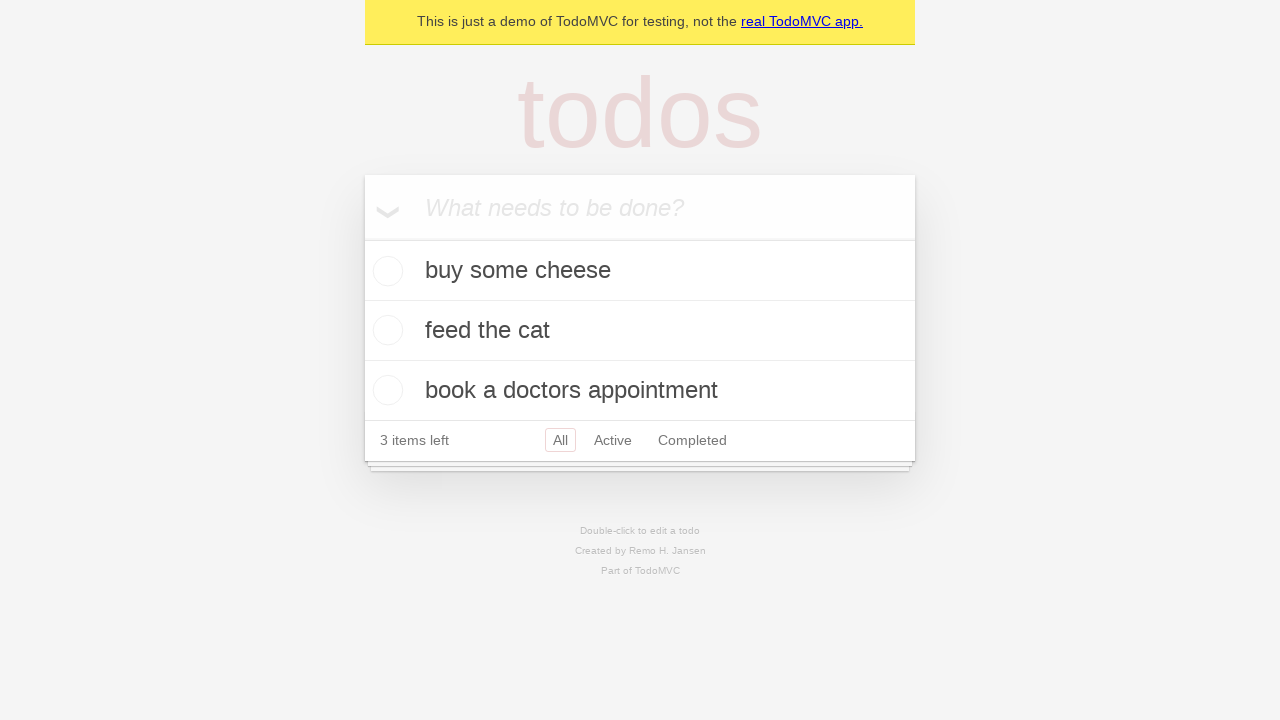

Double-clicked second todo to enter edit mode at (640, 331) on [data-testid='todo-item'] >> nth=1
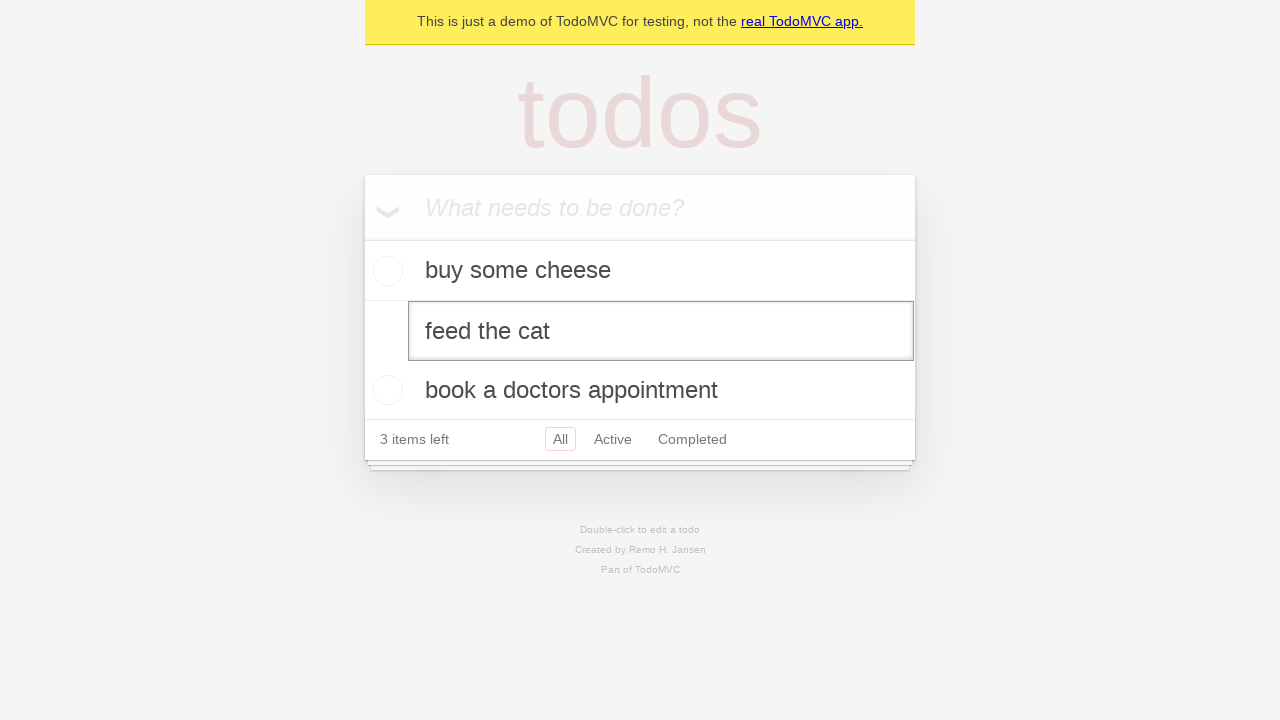

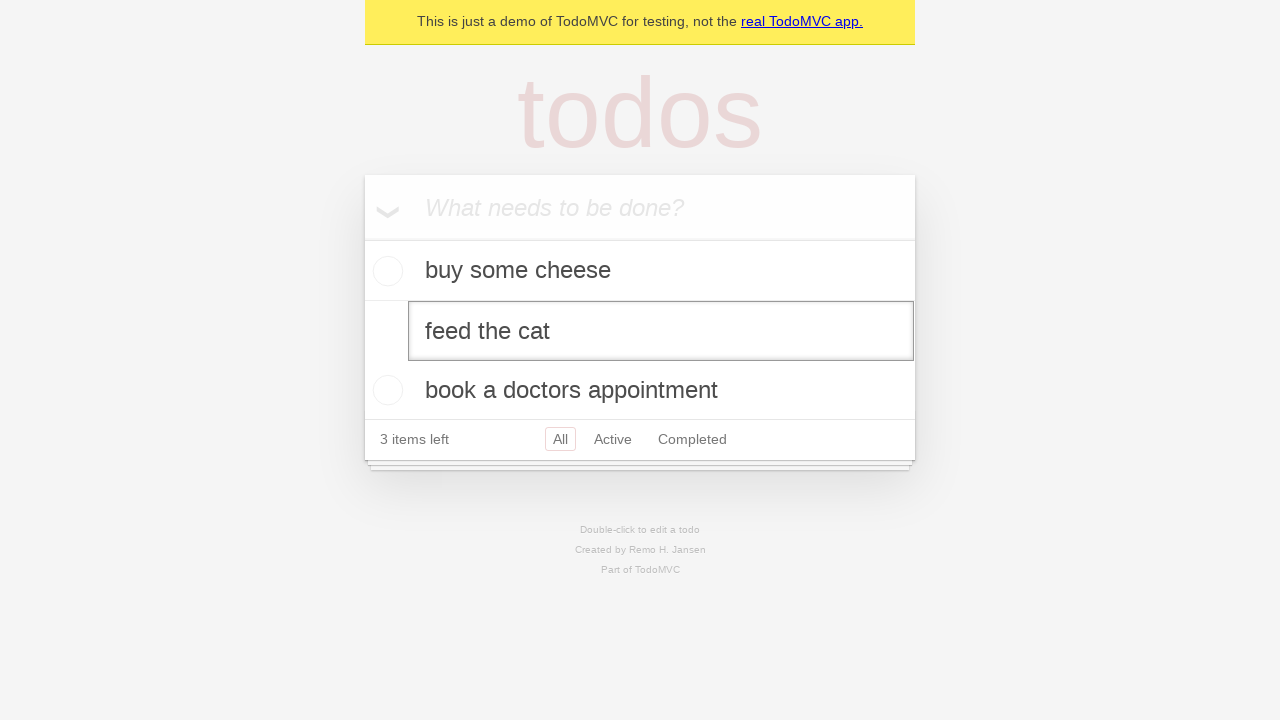